Tests the fourth FAQ accordion item by scrolling to it, clicking the question, and verifying the answer text about ordering for today is displayed.

Starting URL: https://qa-scooter.praktikum-services.ru/

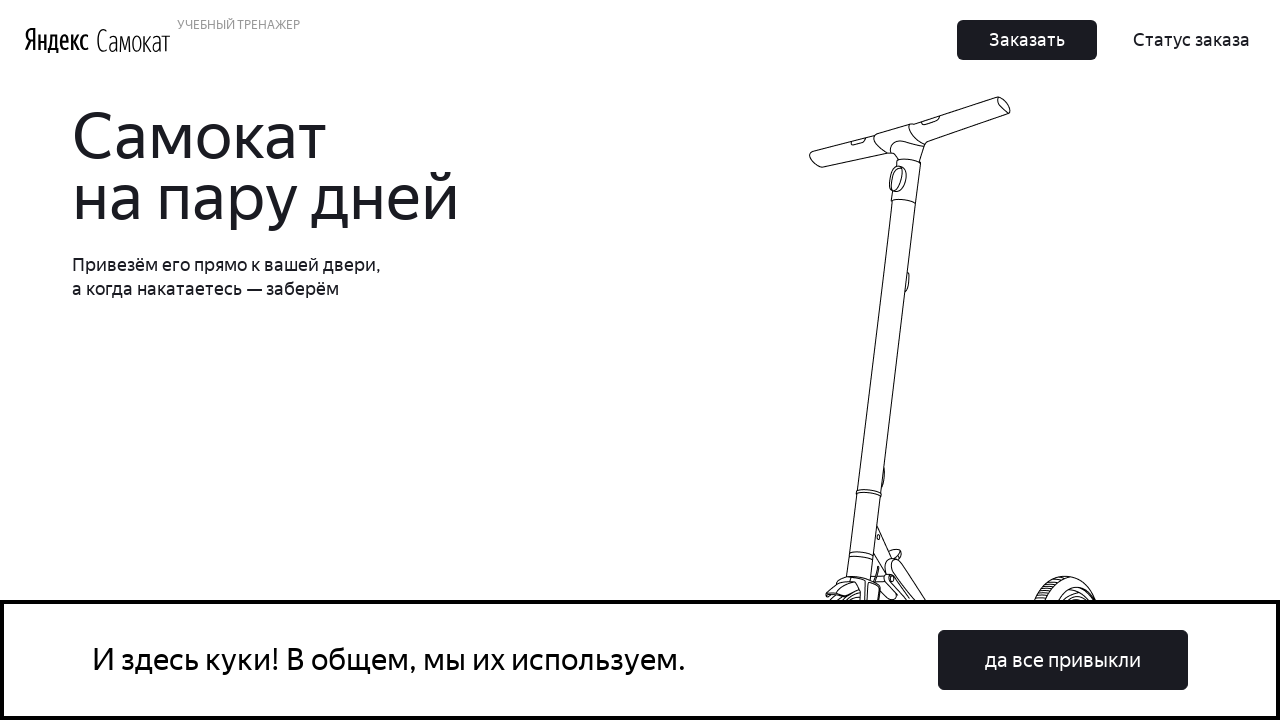

Scrolled to fourth FAQ question into view
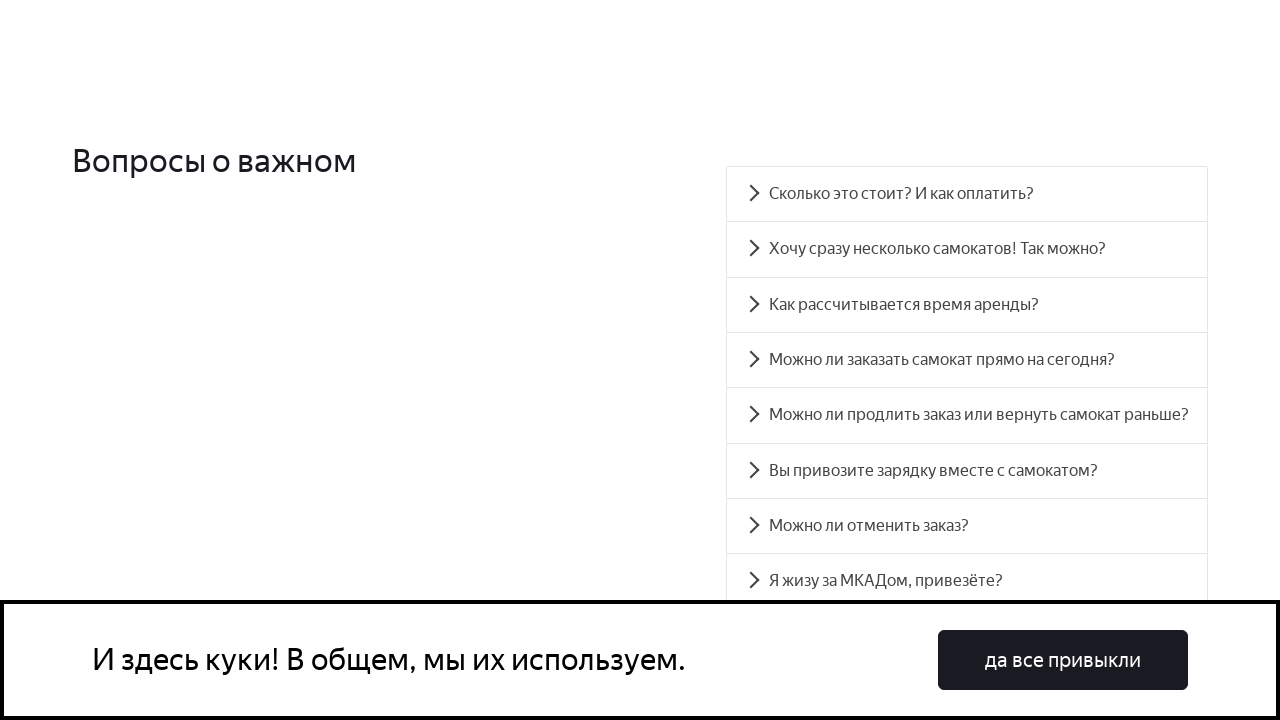

Clicked the fourth FAQ question at (967, 360) on #accordion__heading-3
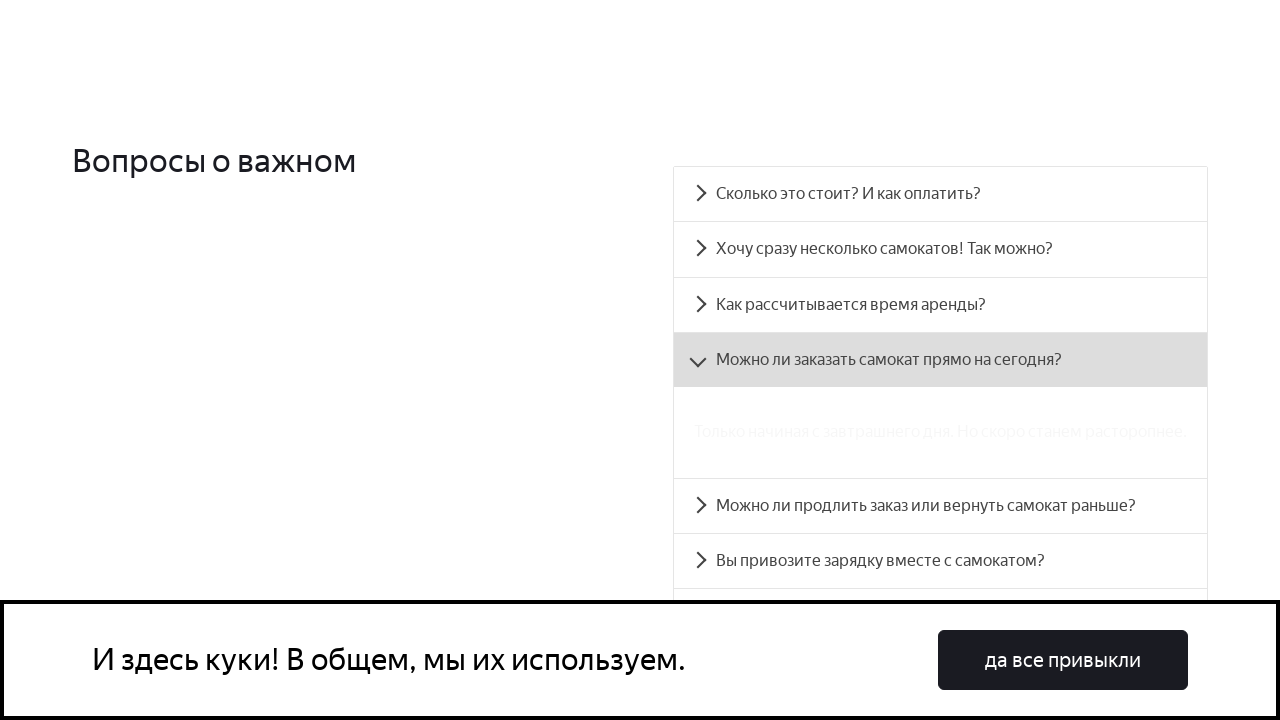

Answer panel for fourth question is now visible
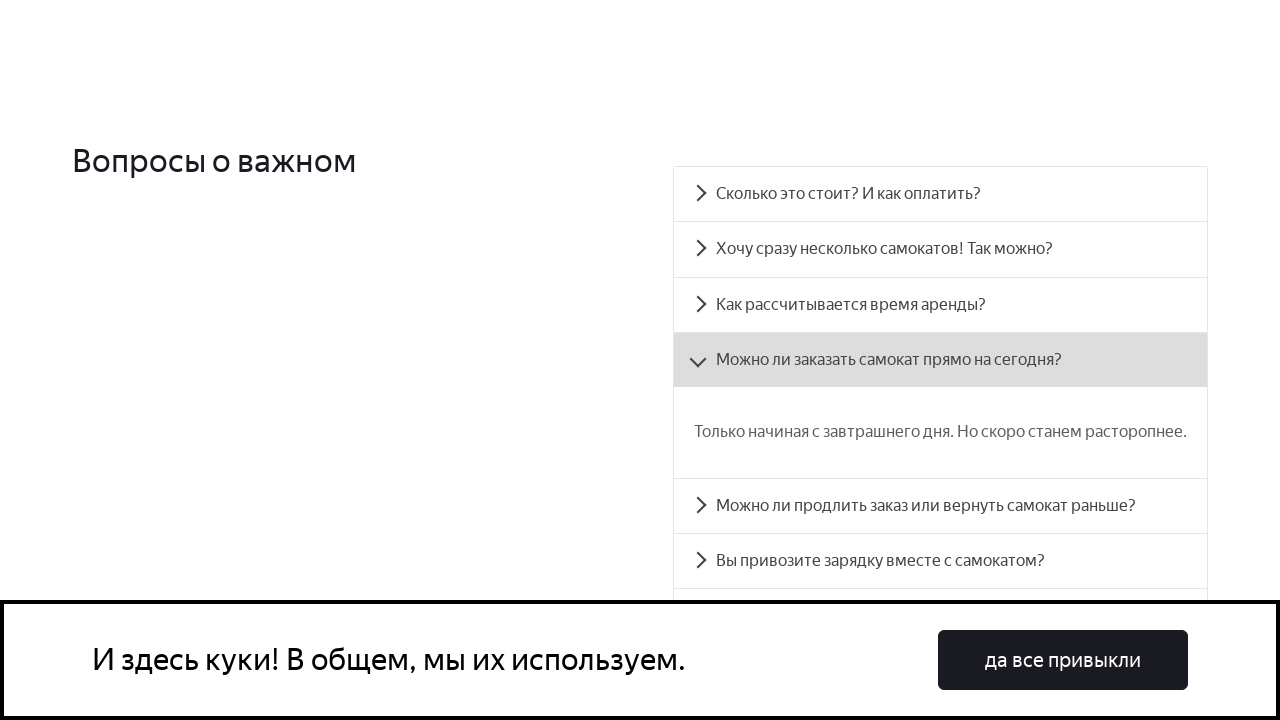

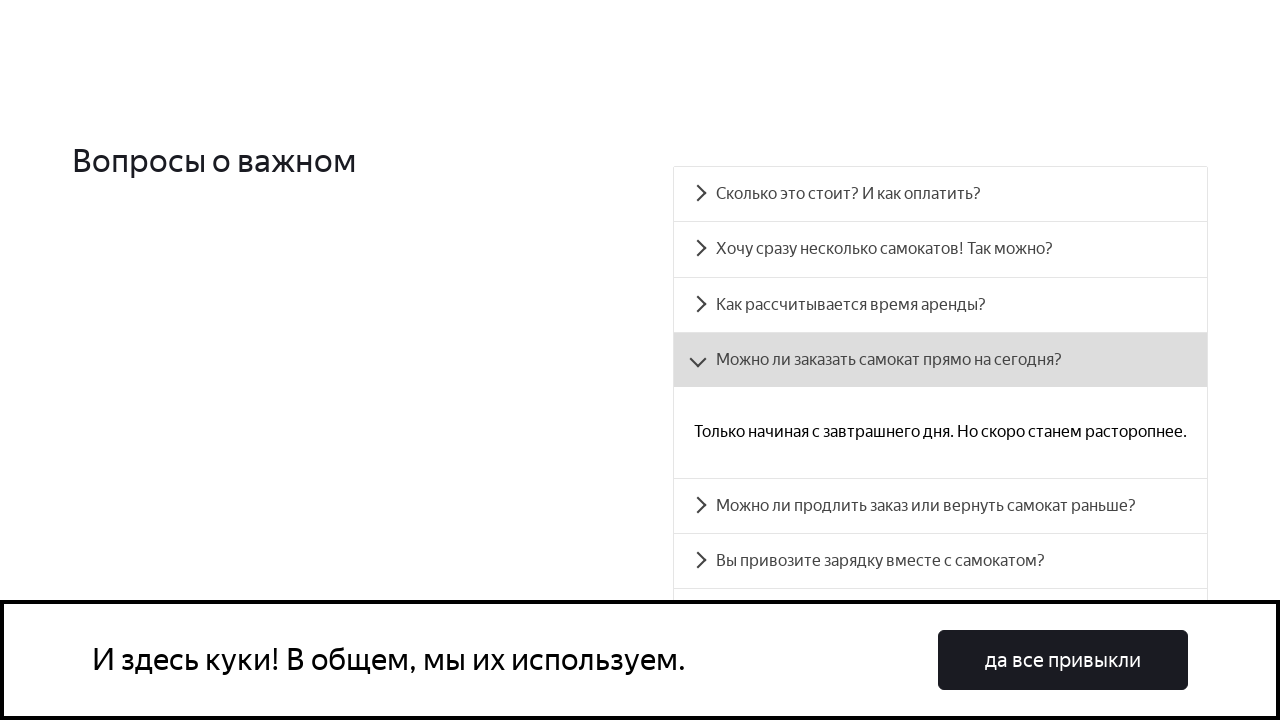